Navigates to the Activision website and verifies the page loads successfully by waiting for the page to be ready.

Starting URL: https://www.activision.com/

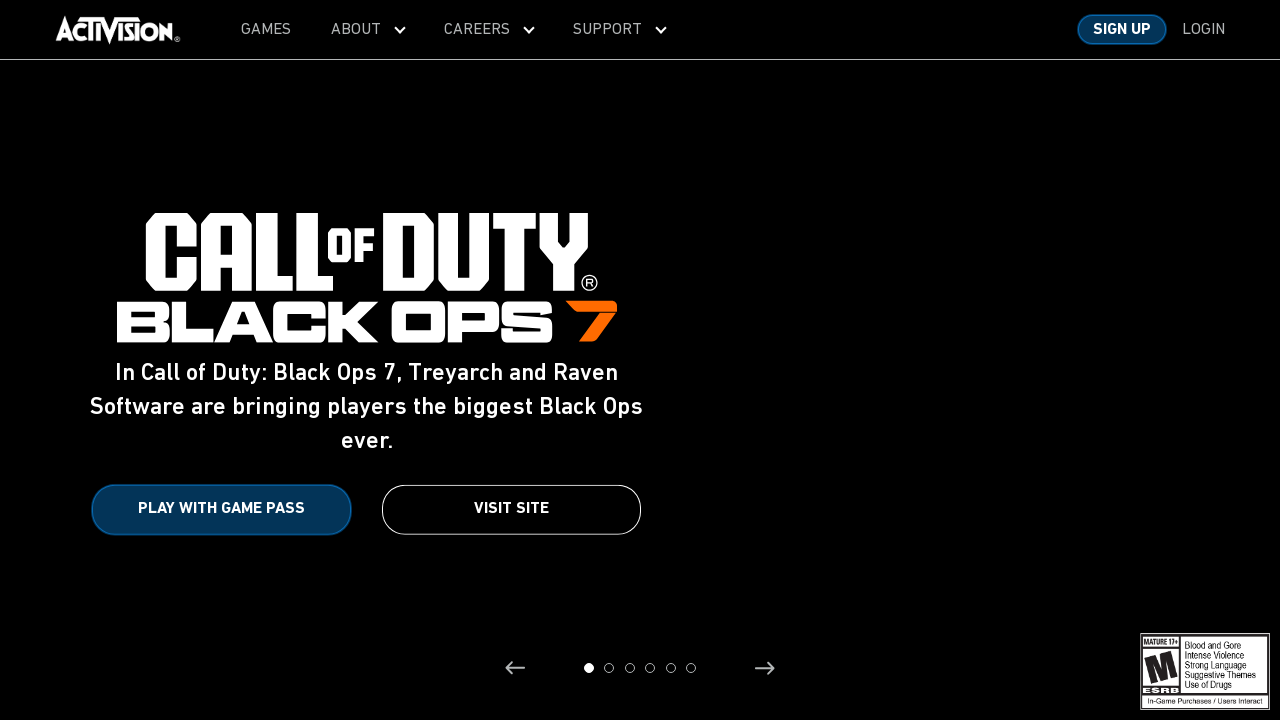

Waited for page to reach networkidle state
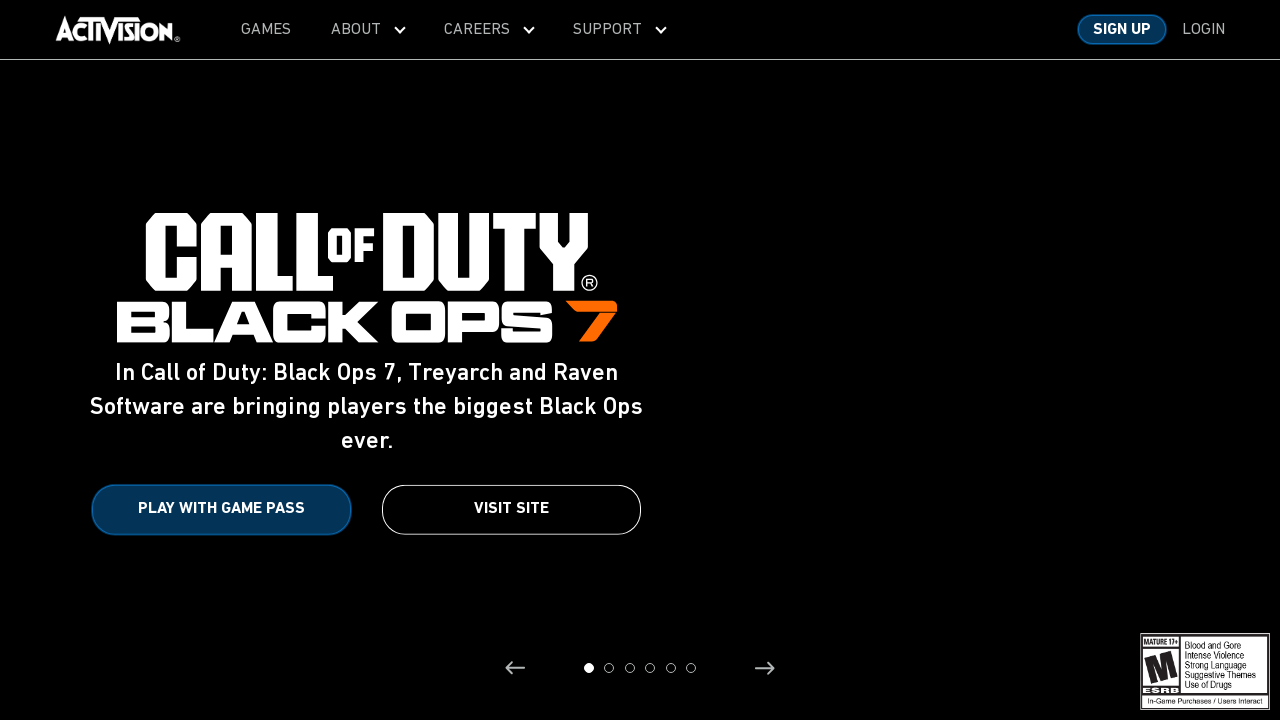

Verified body element is present on Activision website
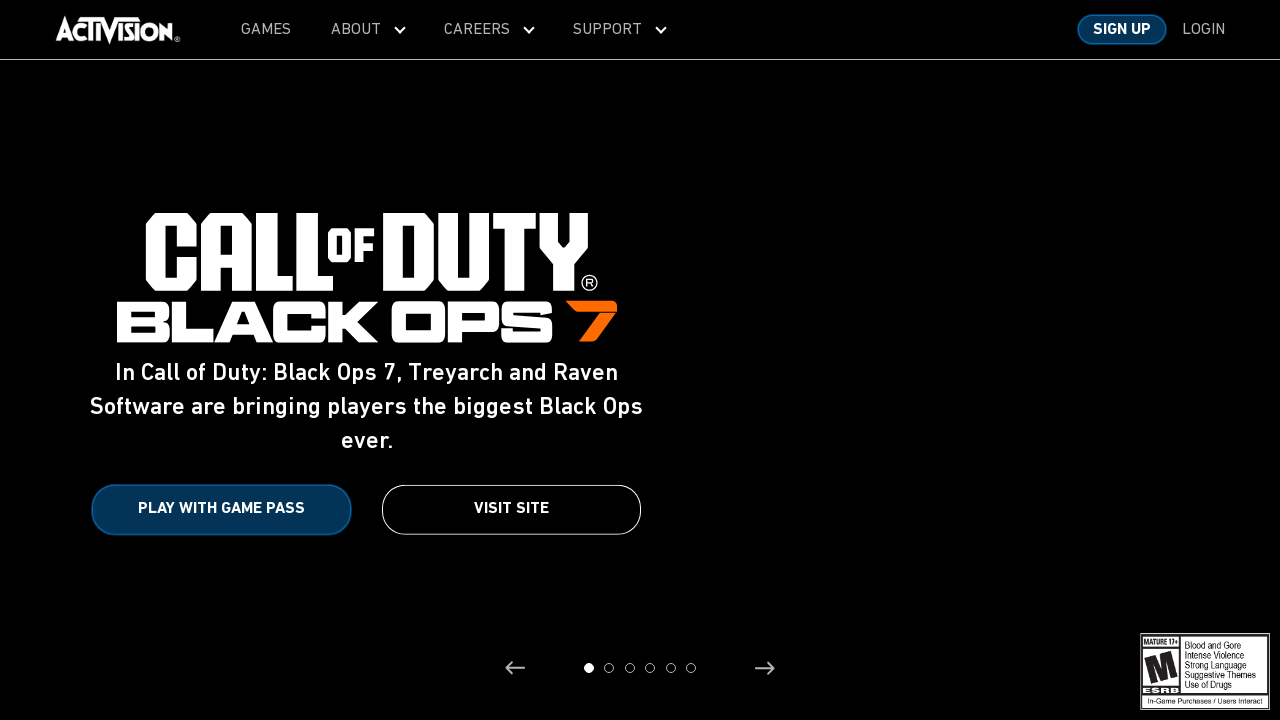

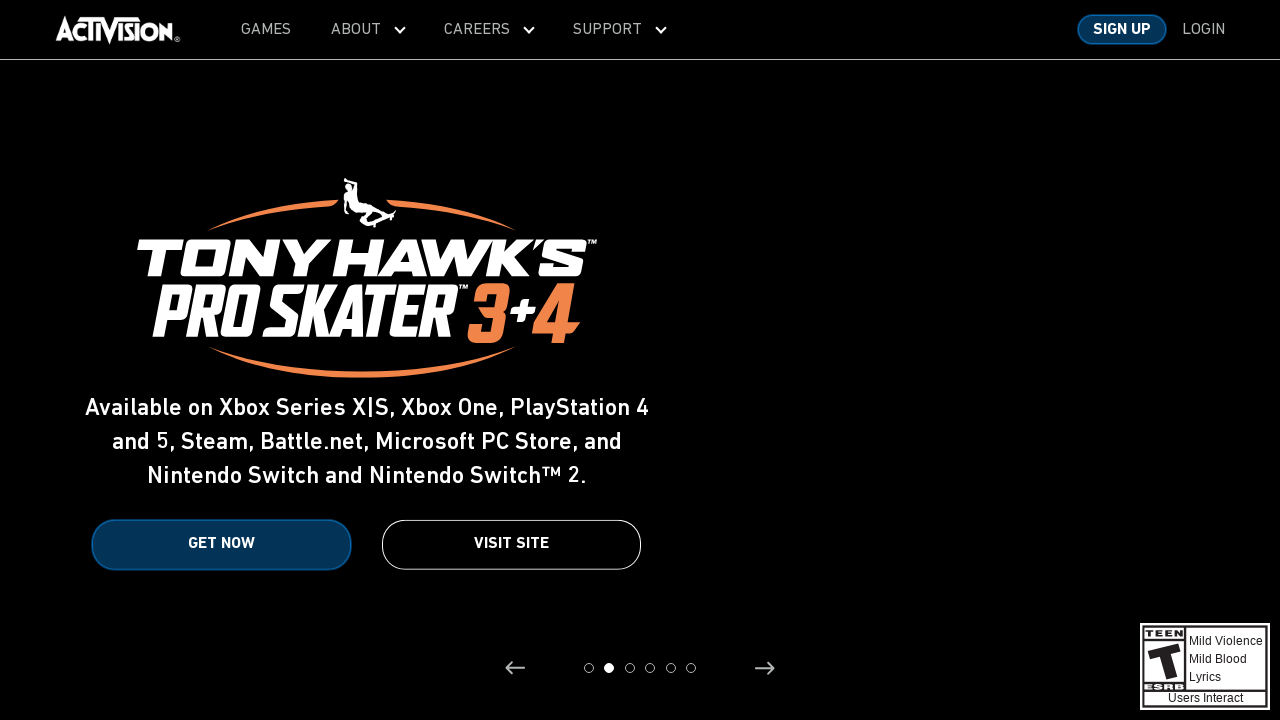